Tests unsuccessful login with empty credentials, verifying that appropriate error message is displayed

Starting URL: https://www.saucedemo.com/

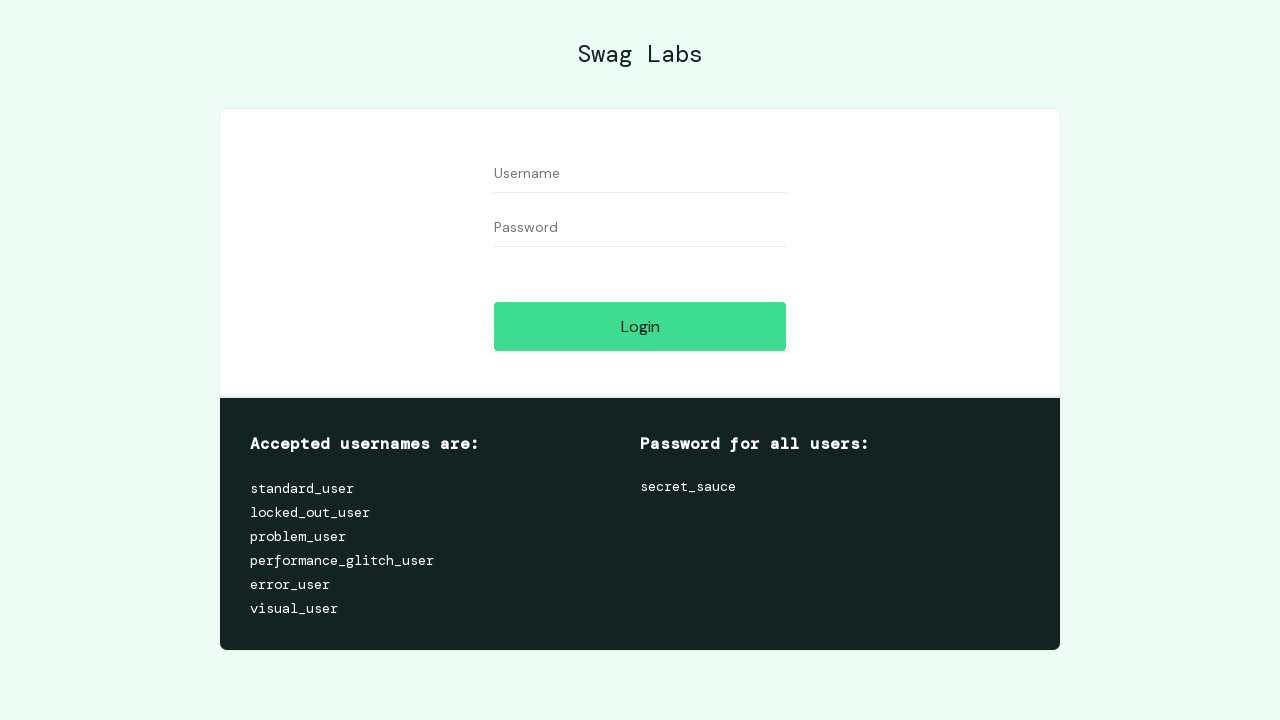

Clicked Login button with empty username and password fields at (640, 326) on #login-button
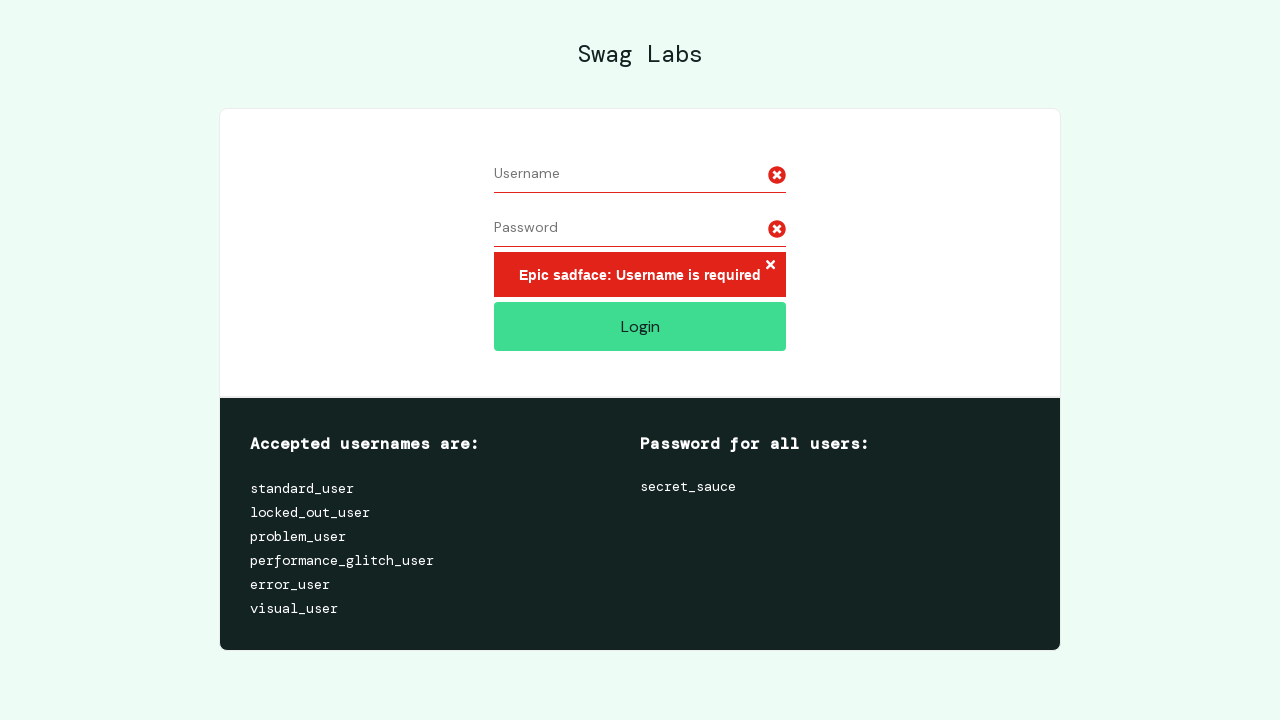

Error message appeared on screen
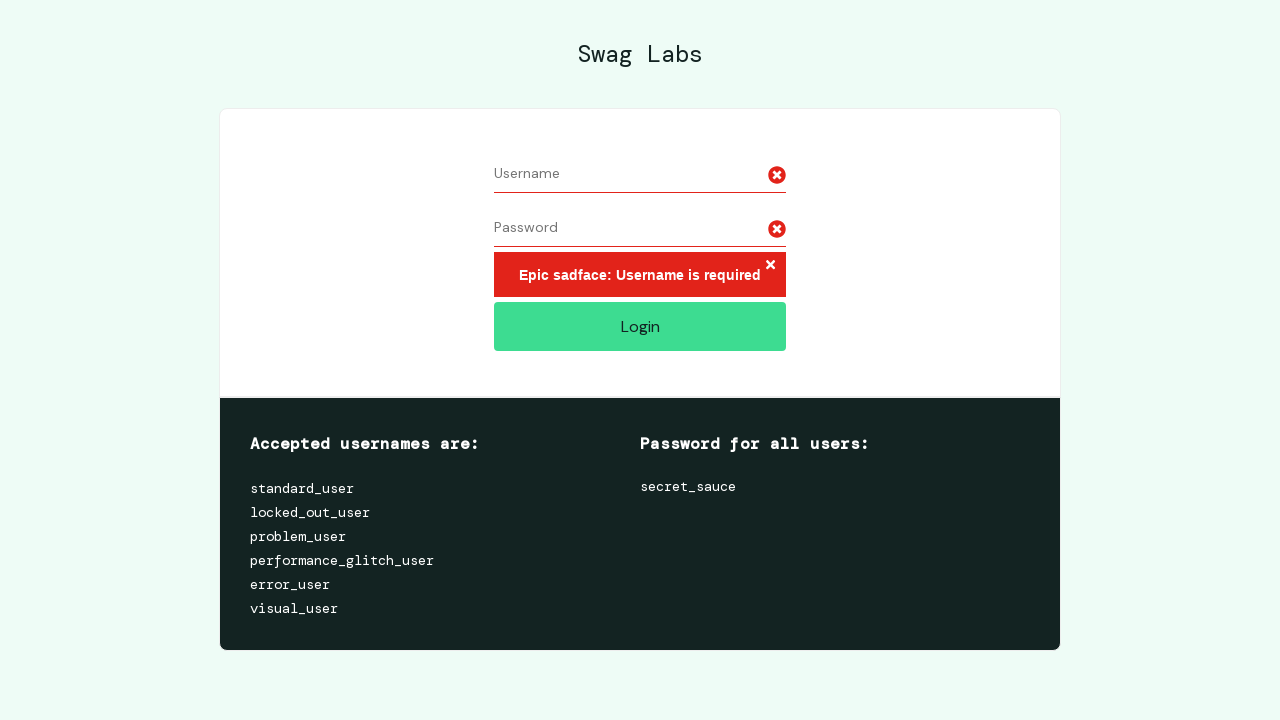

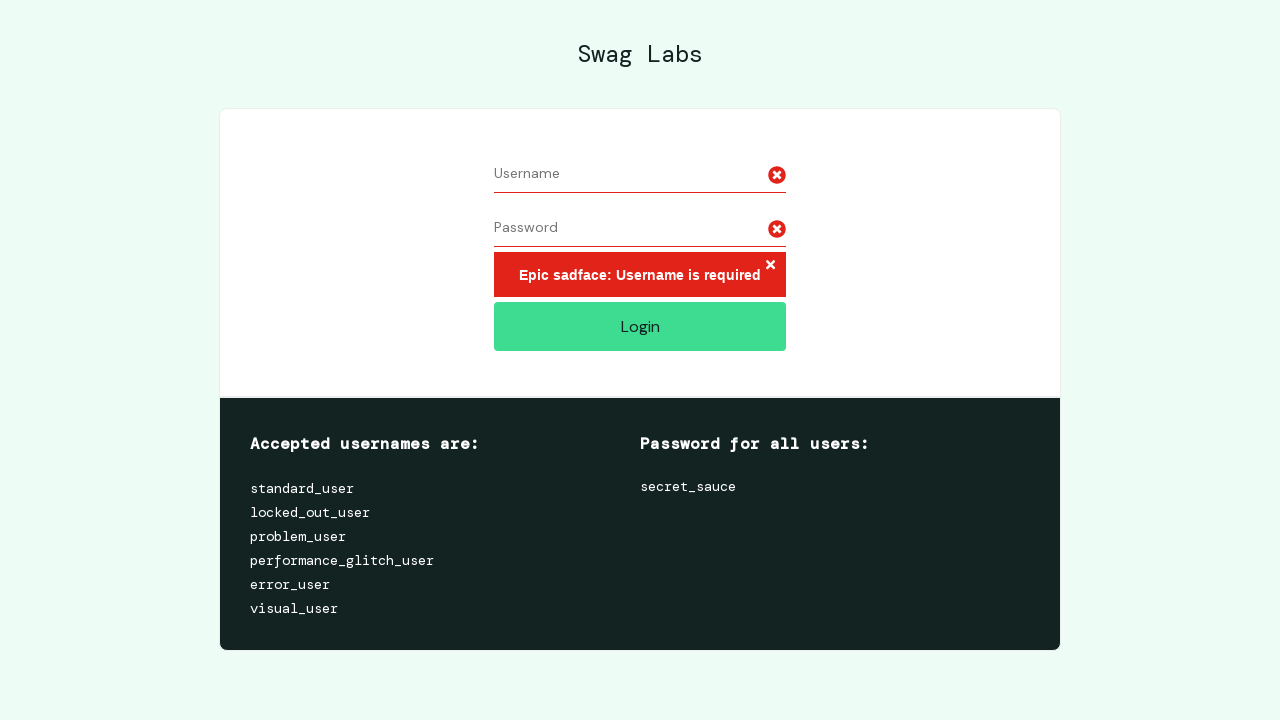